Tests prompt box functionality by triggering a prompt, entering text, and accepting it

Starting URL: https://demoqa.com/alerts

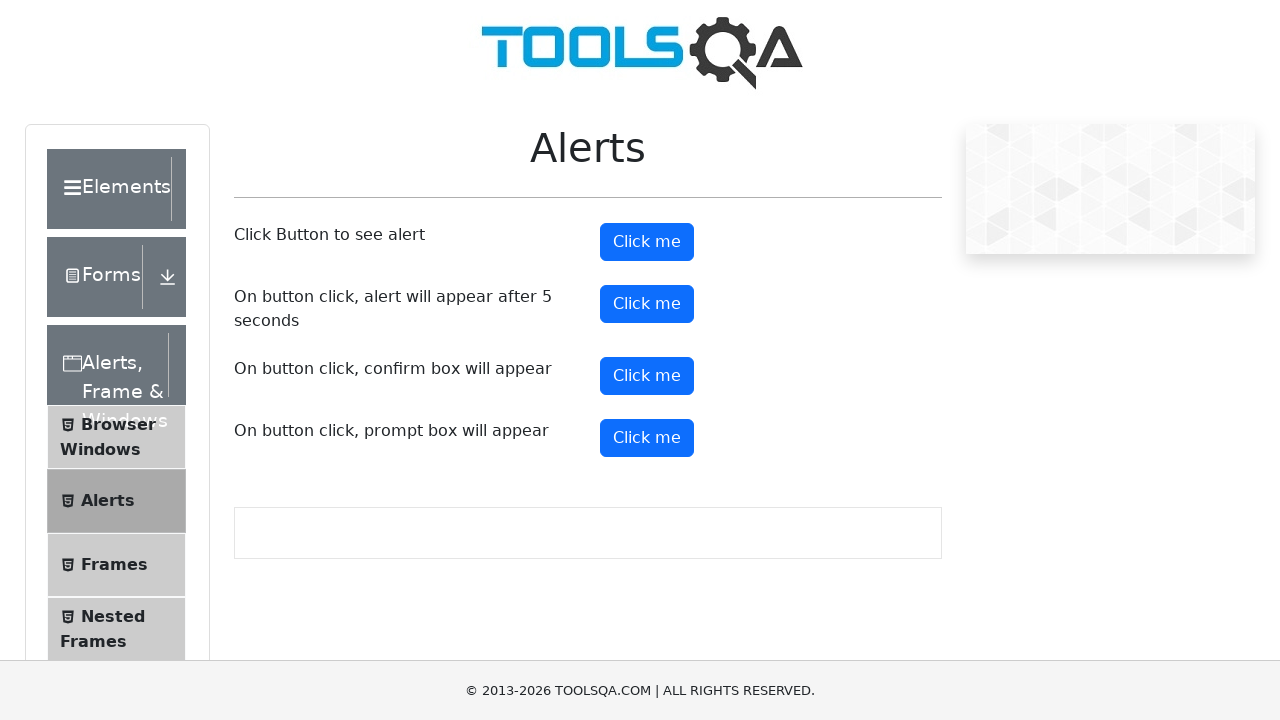

Set up dialog handler to accept prompt with text 'Dimitar'
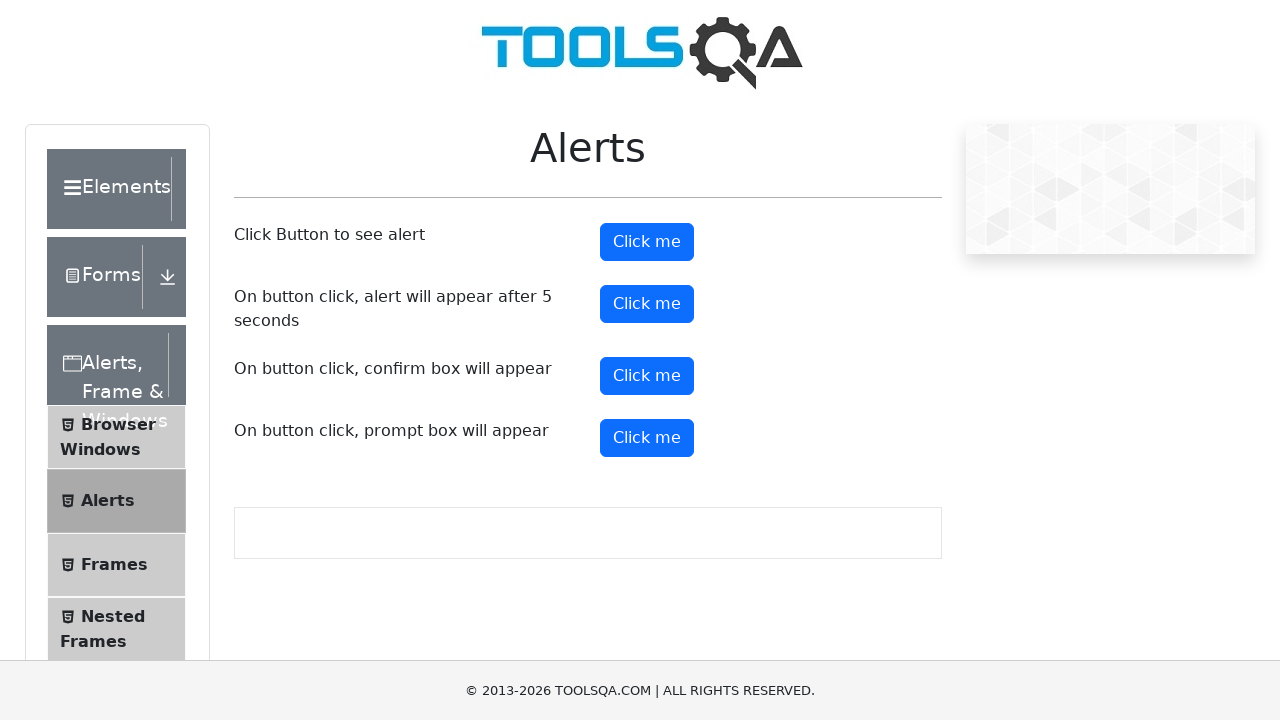

Clicked prompt button to trigger prompt box at (647, 438) on #promtButton
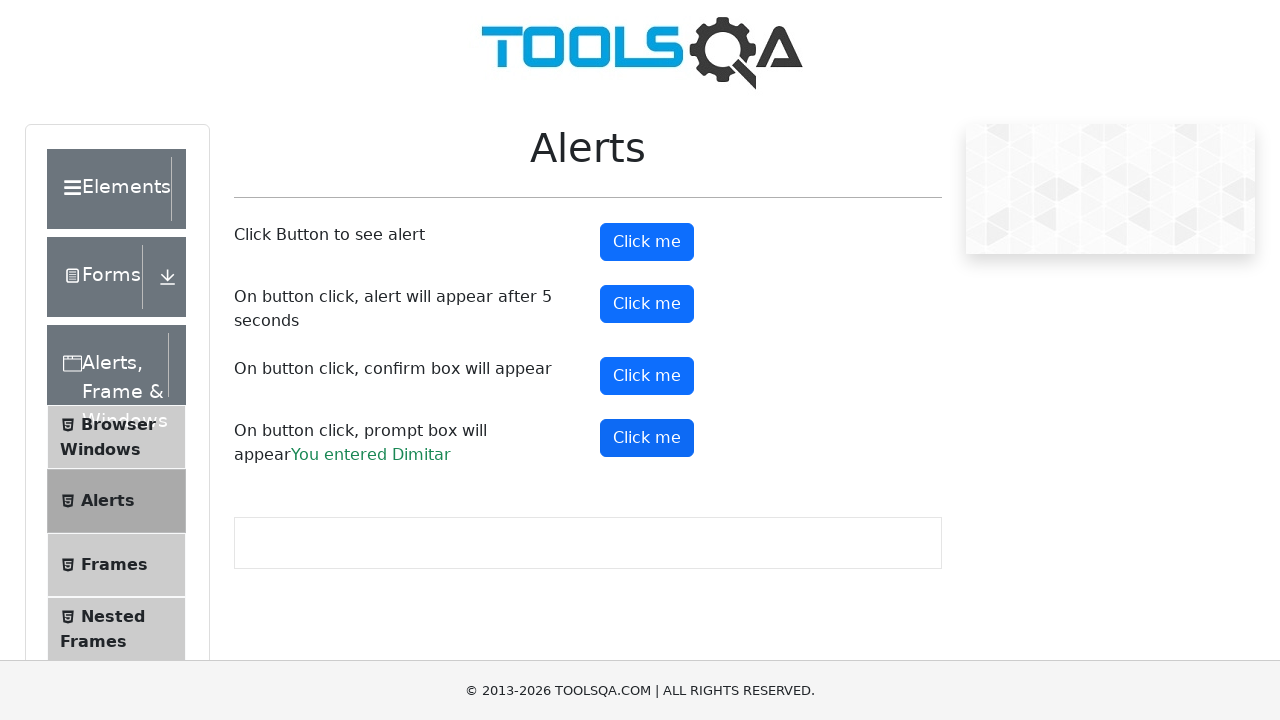

Prompt result displayed and loaded
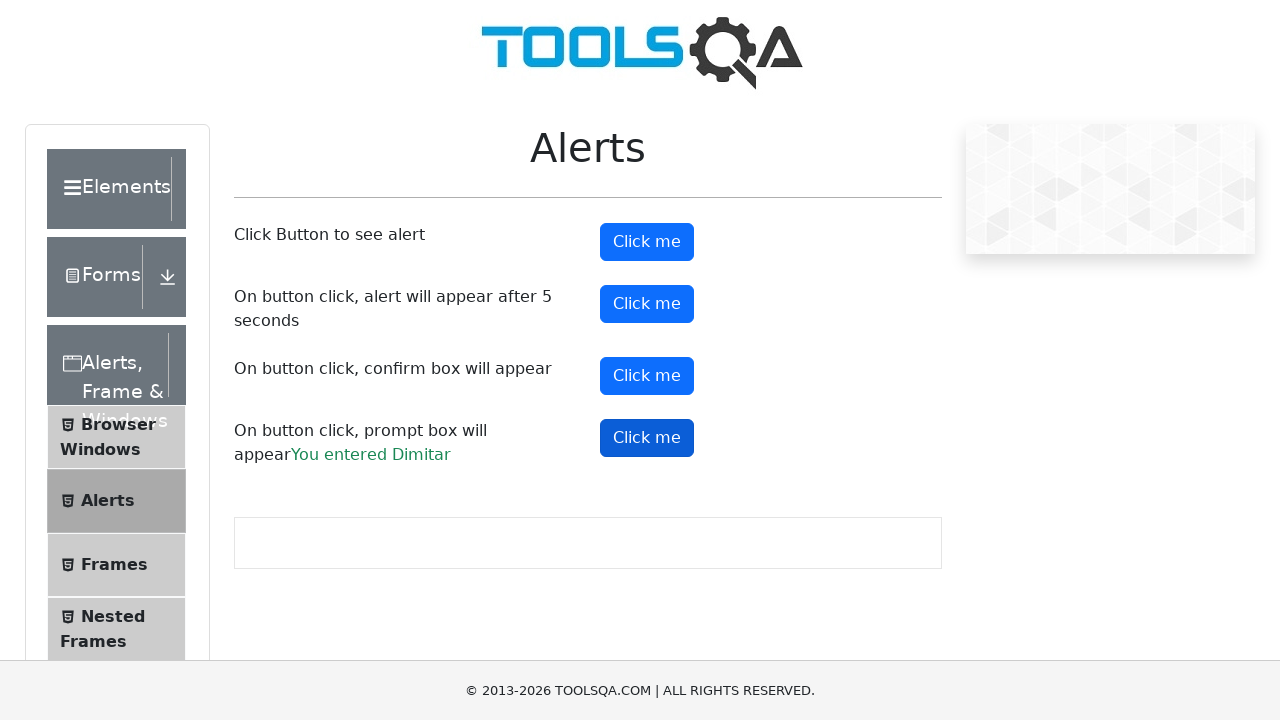

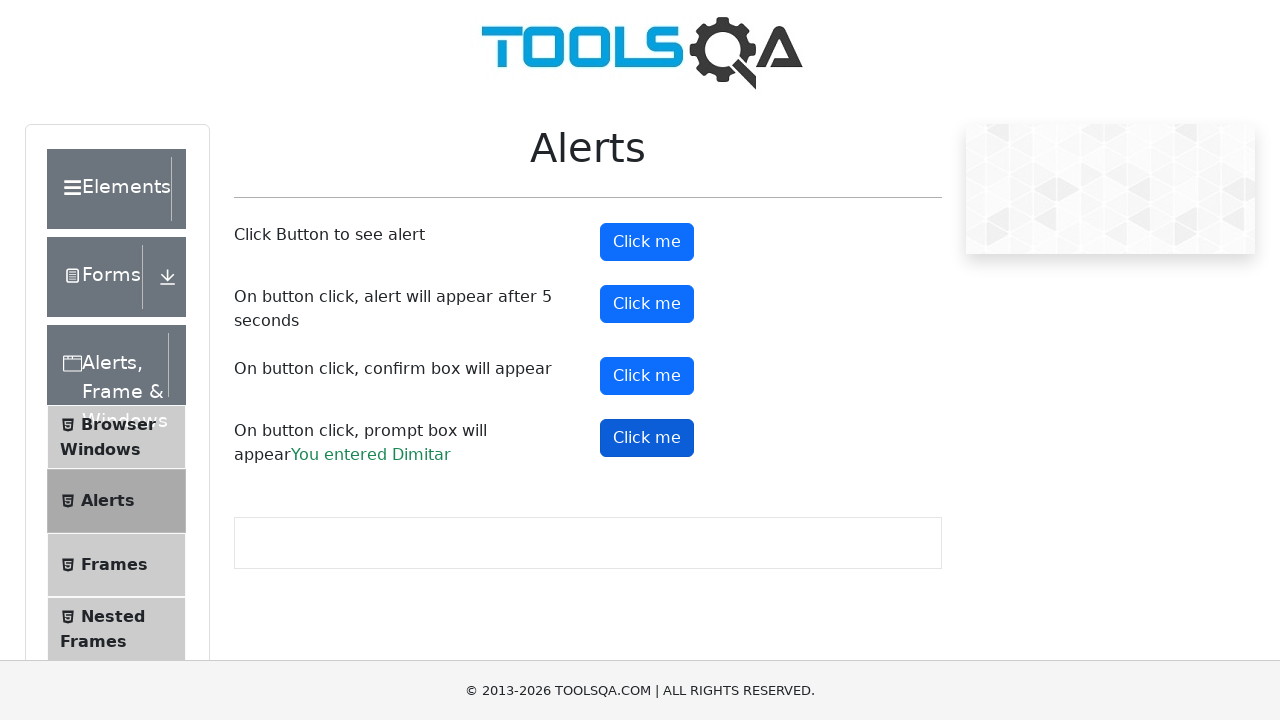